Navigates to the Guru99 Selenium tutorial page and verifies the page title contains expected text about Selenium tutorials.

Starting URL: http://www.guru99.com/selenium-tutorial.html

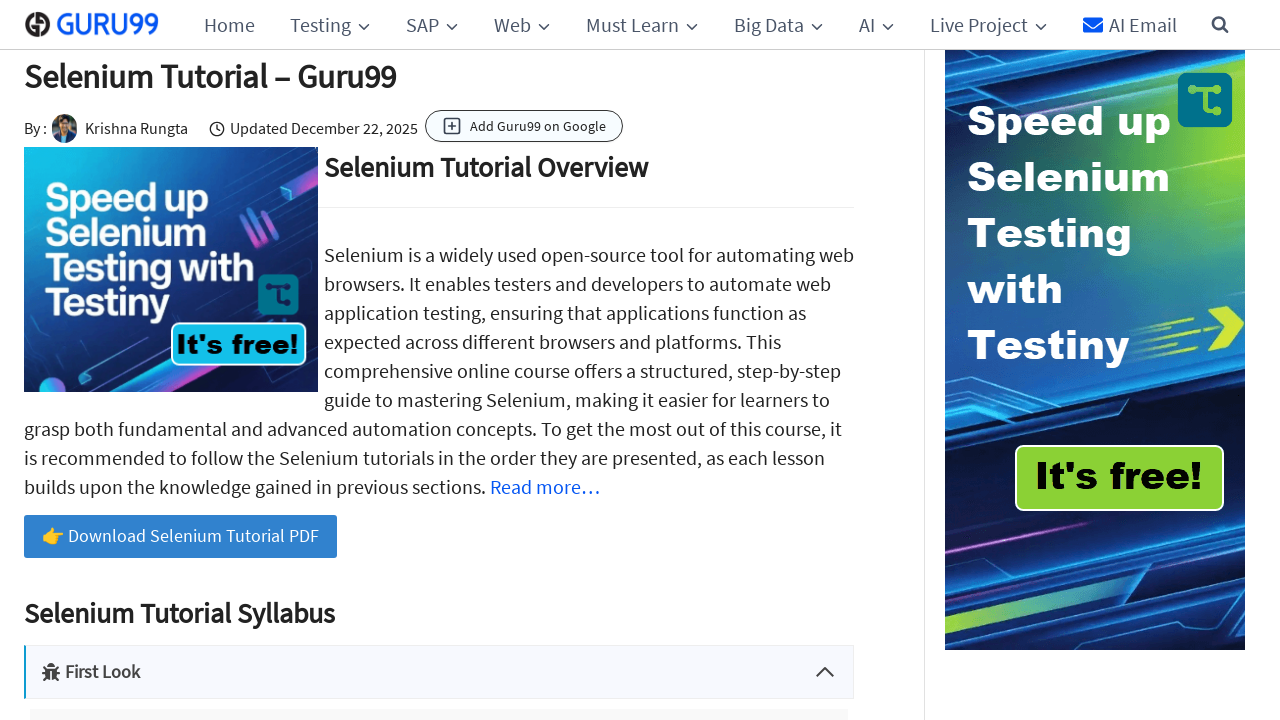

Navigated to Guru99 Selenium tutorial page
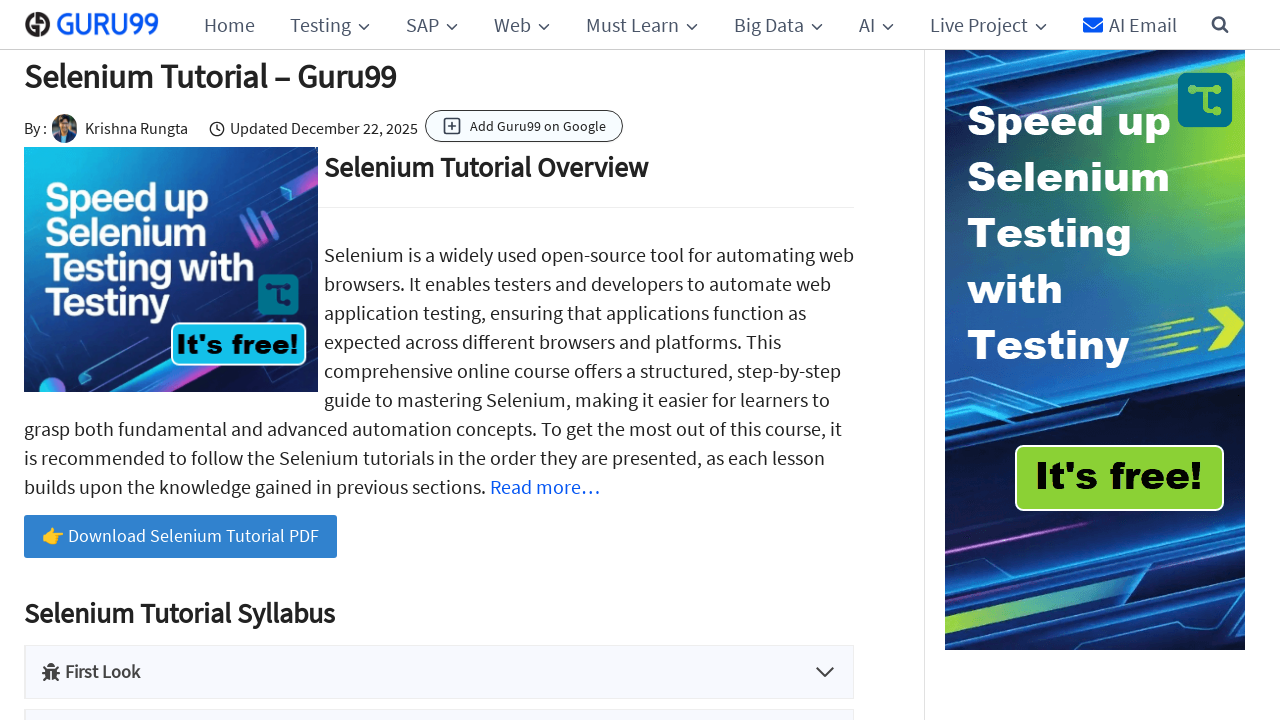

Page loaded (DOM content loaded)
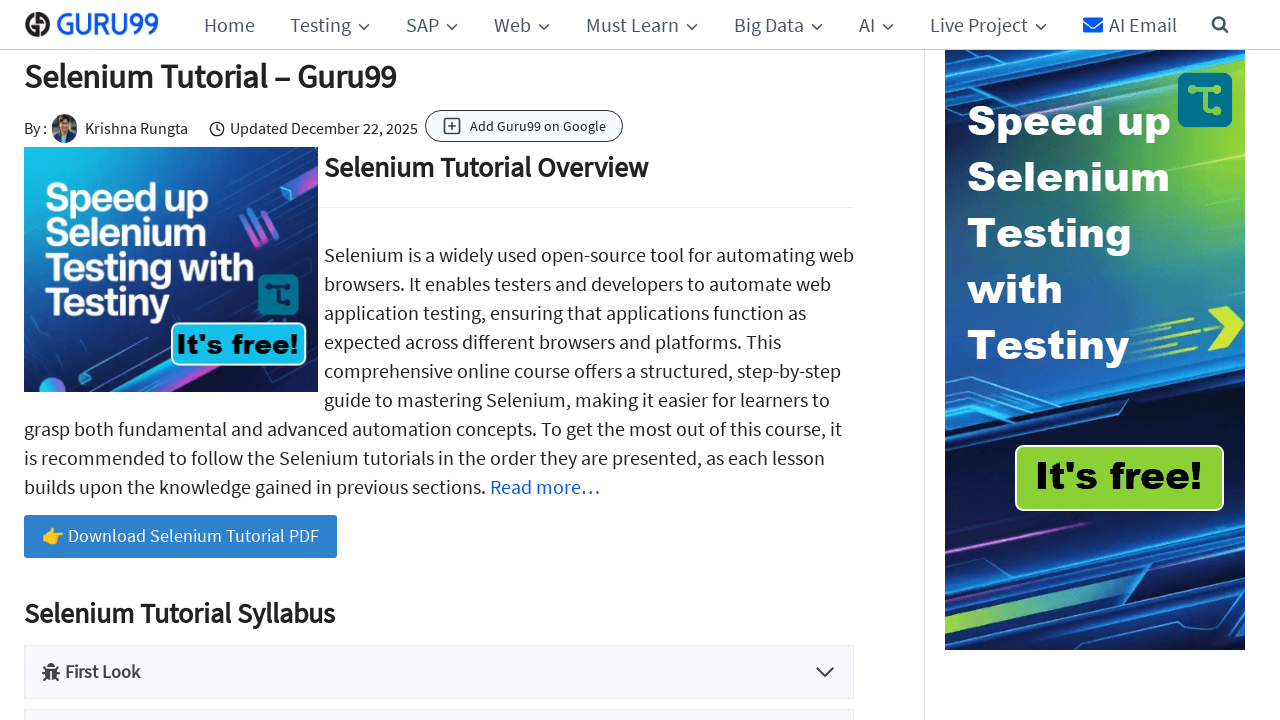

Retrieved page title: 'Selenium Tutorial – Guru99'
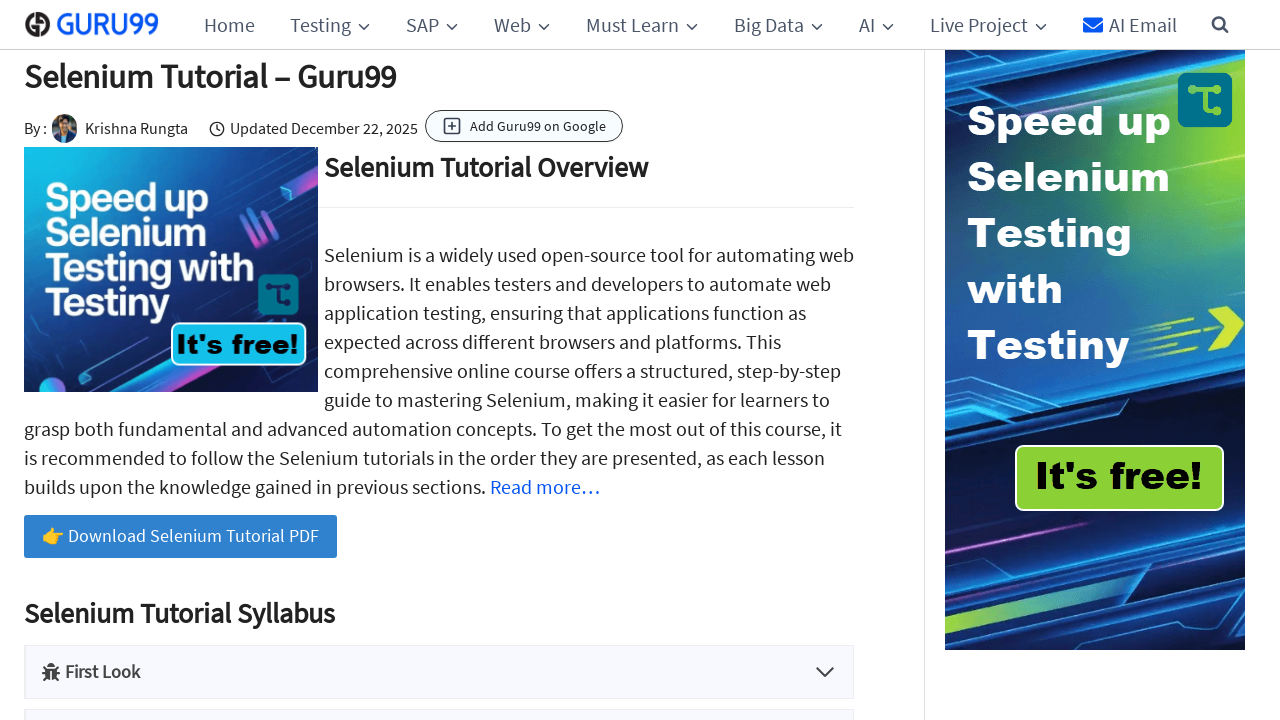

Verified page title contains 'Selenium'
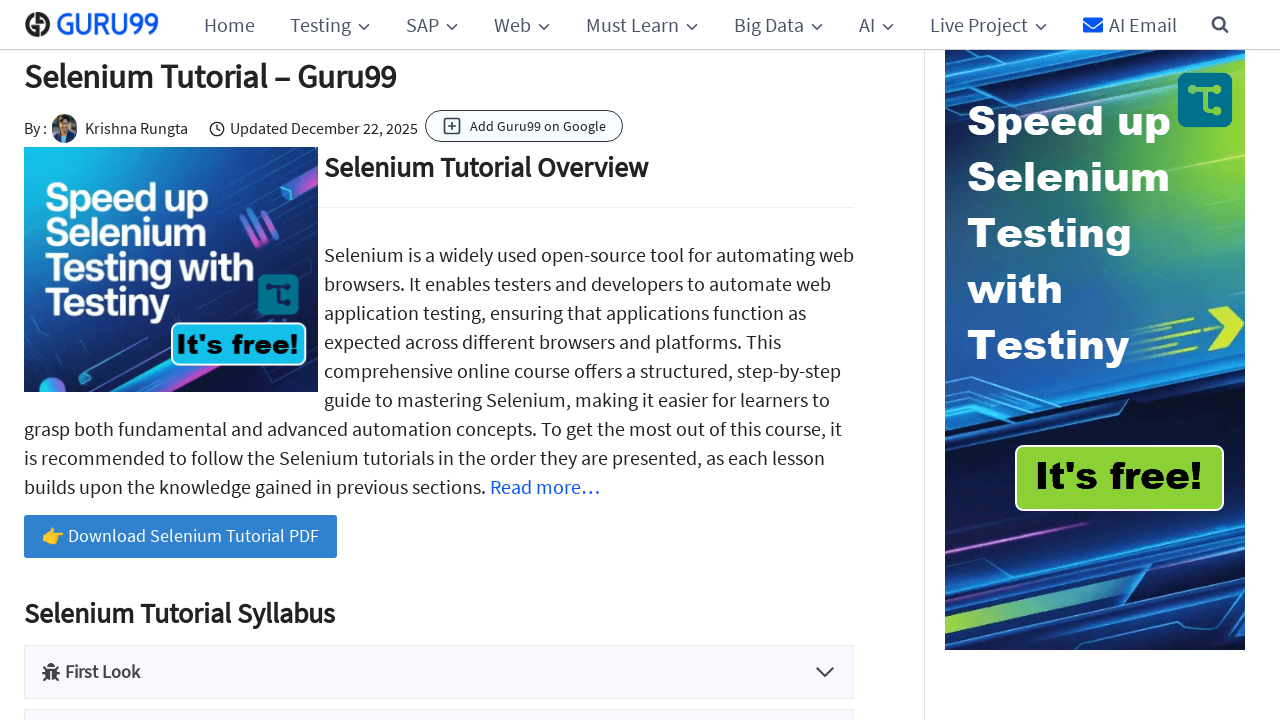

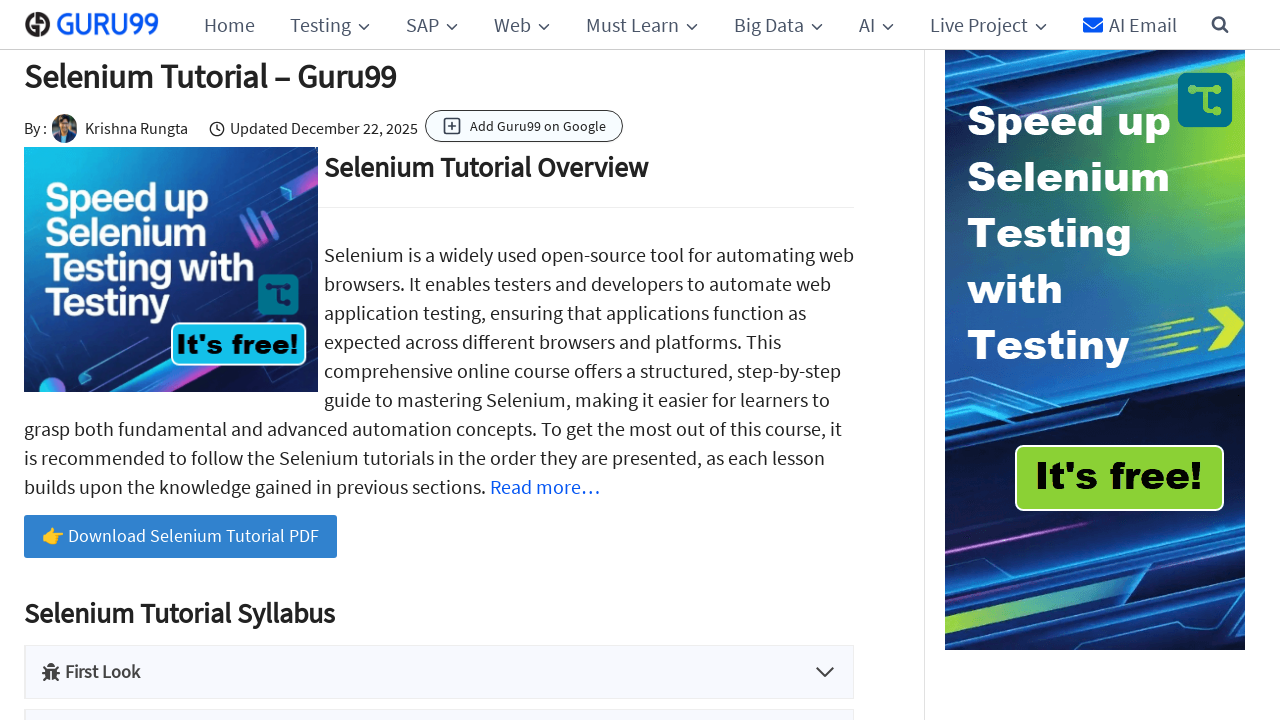